Tests the Green Kart shopping site by searching for products containing "ca", verifying 4 results are displayed, and adding "Cashews" to the cart by iterating through the product list.

Starting URL: https://rahulshettyacademy.com/seleniumPractise/

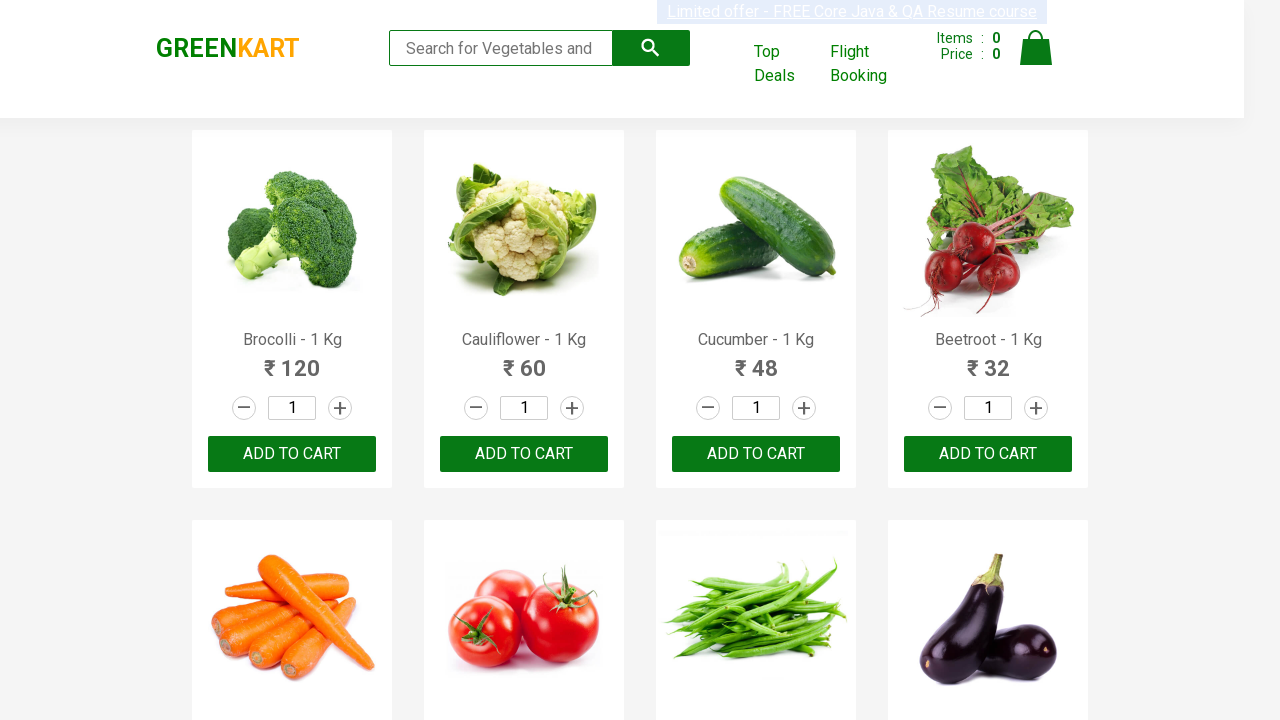

Filled search box with 'ca' on .search-keyword
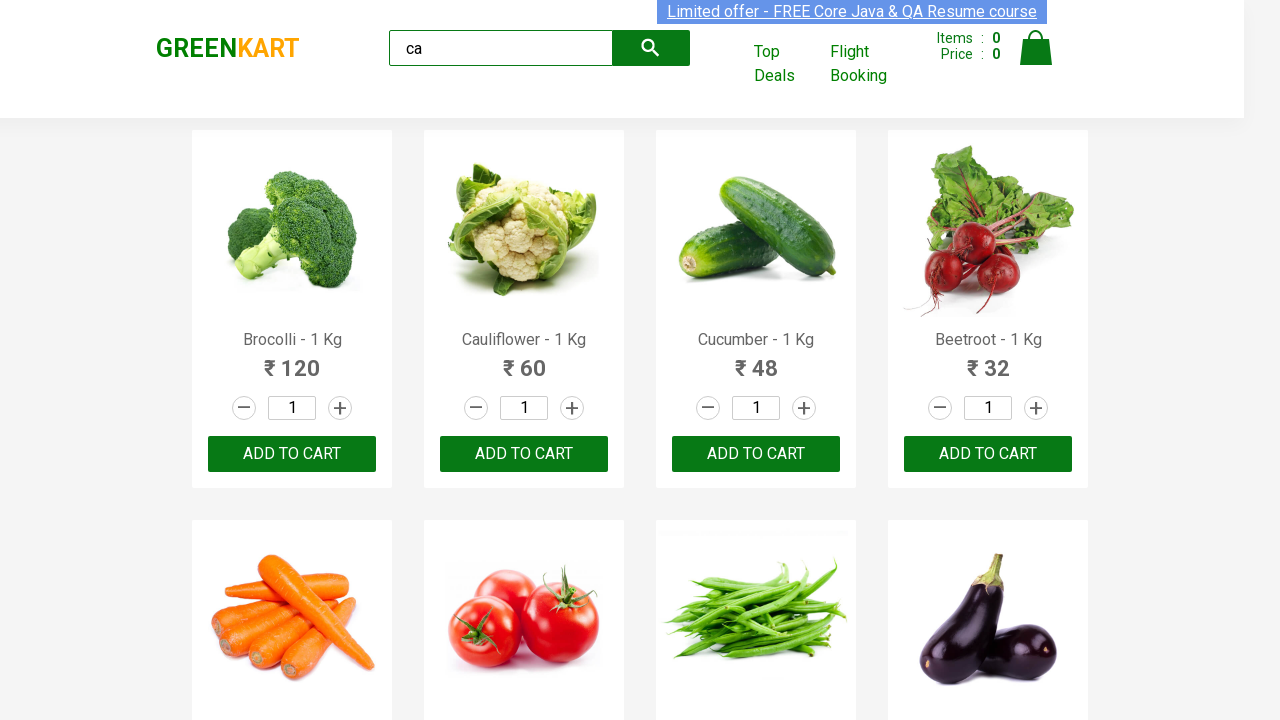

Waited 2 seconds for search results to load
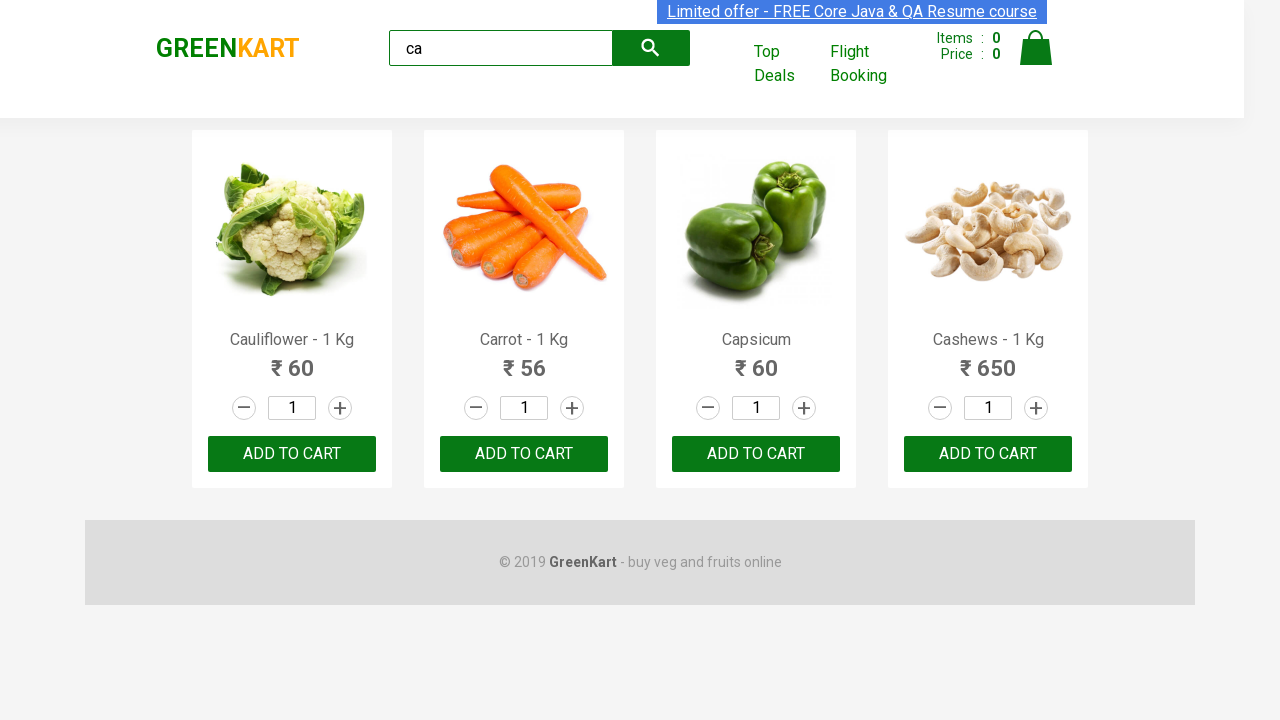

Waited for product elements to be visible
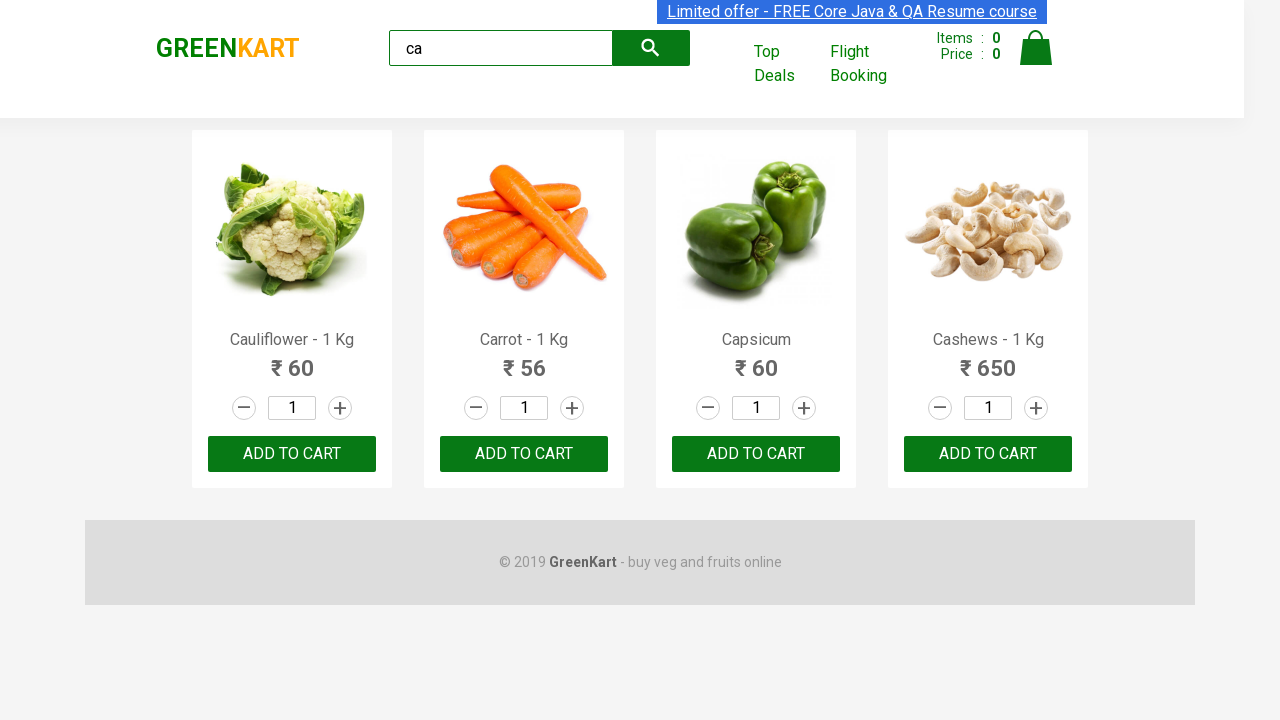

Located all product elements
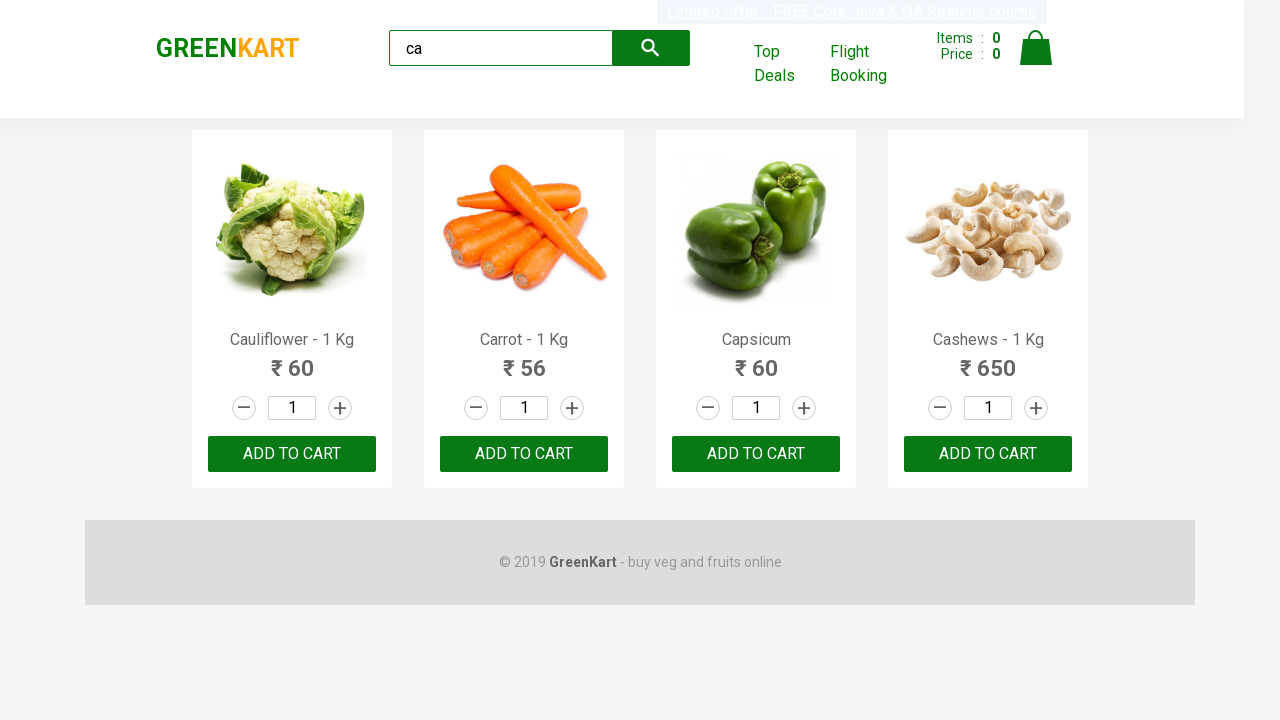

Verified that 4 products are displayed for search term 'ca'
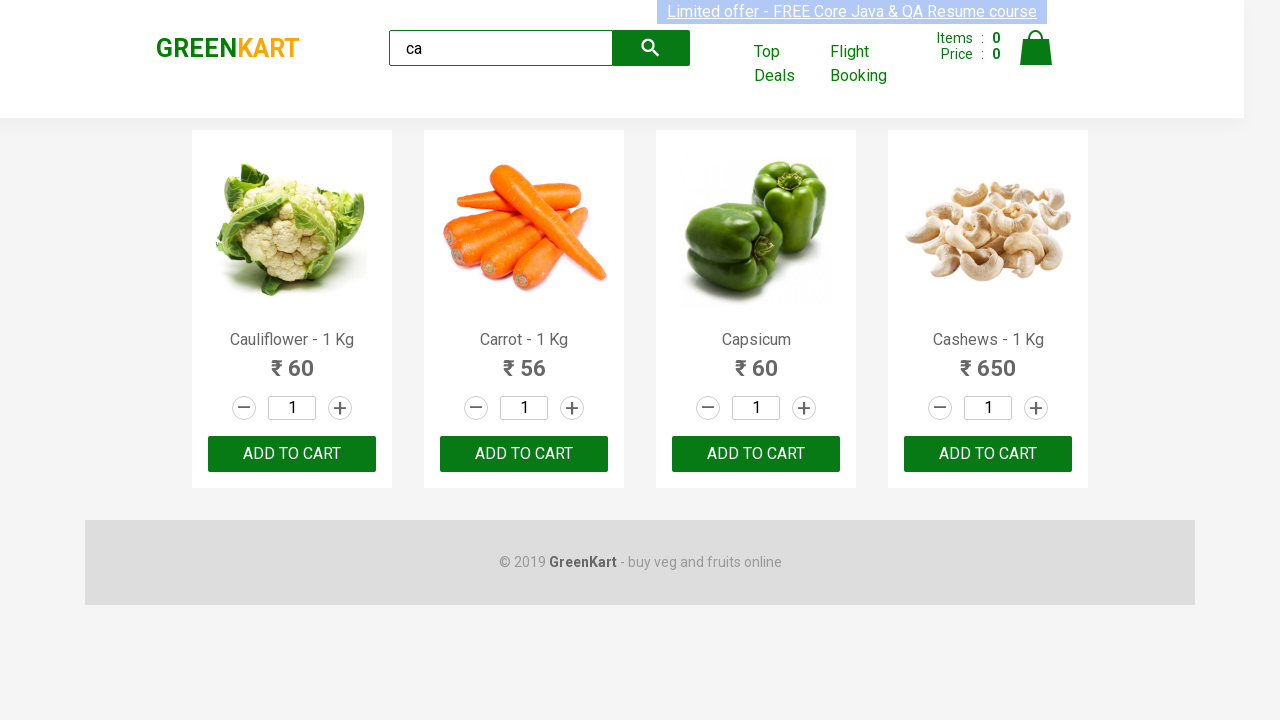

Retrieved product name: Cauliflower - 1 Kg
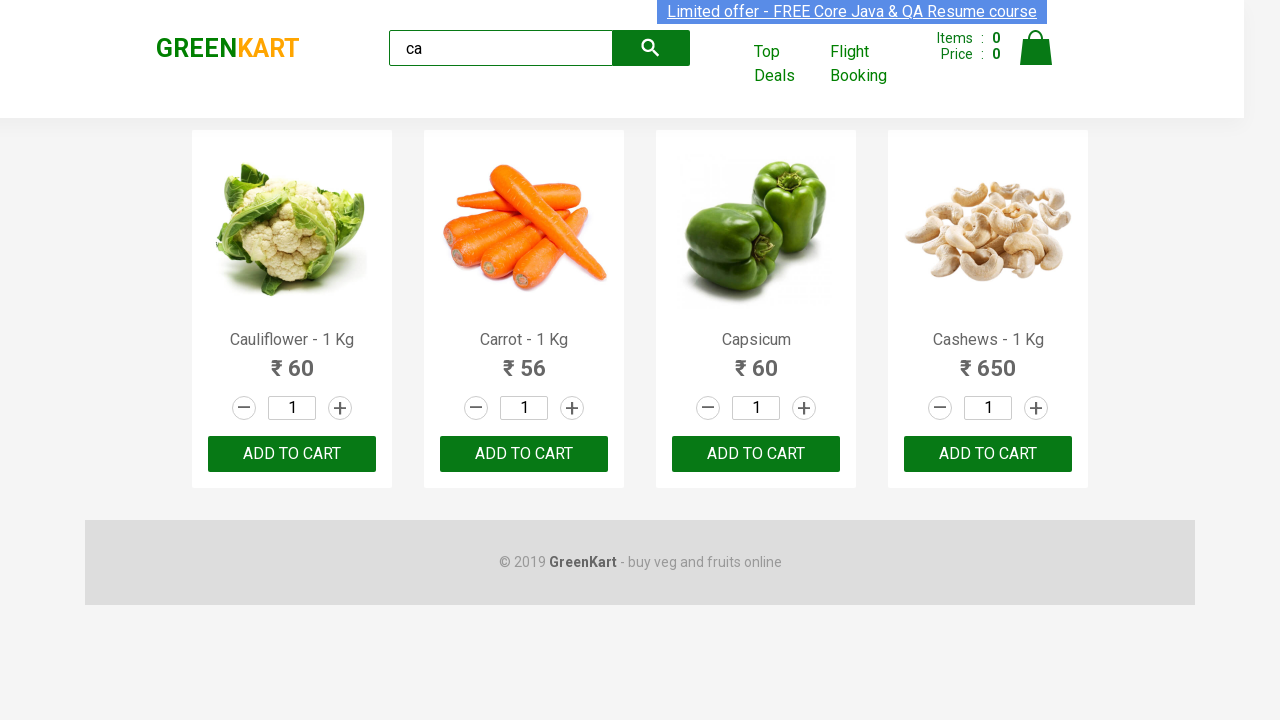

Retrieved product name: Carrot - 1 Kg
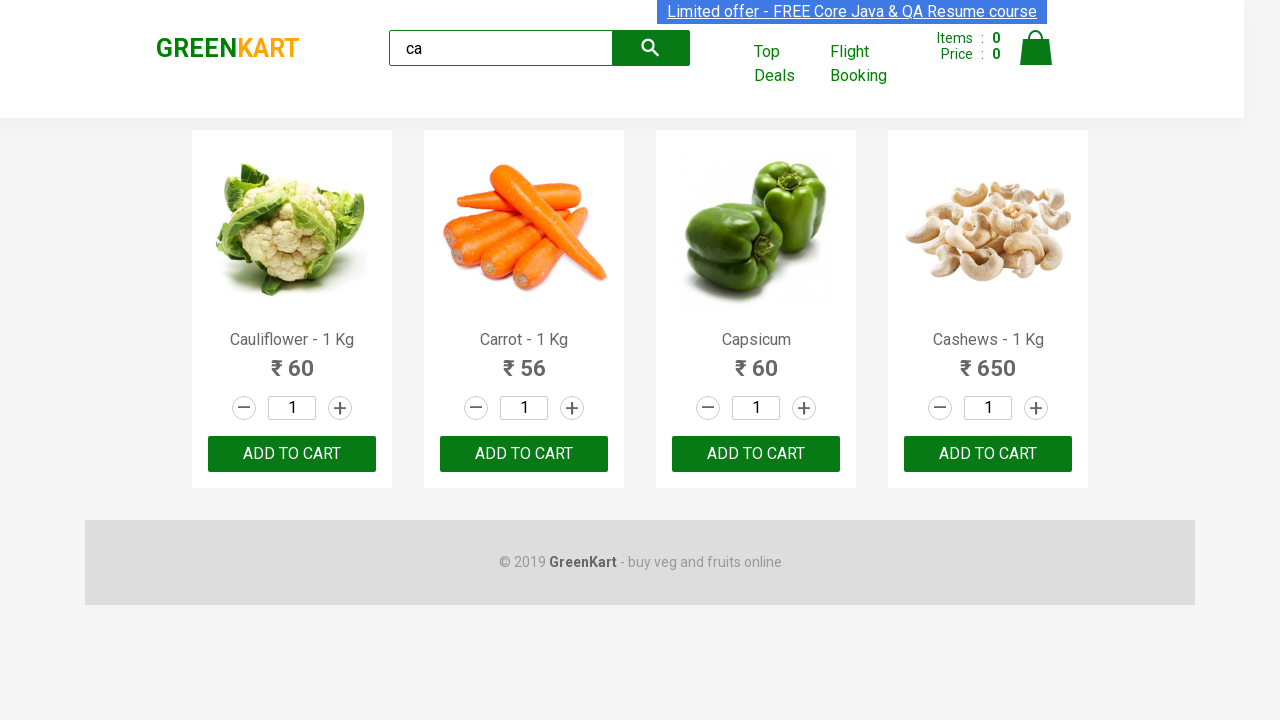

Retrieved product name: Capsicum
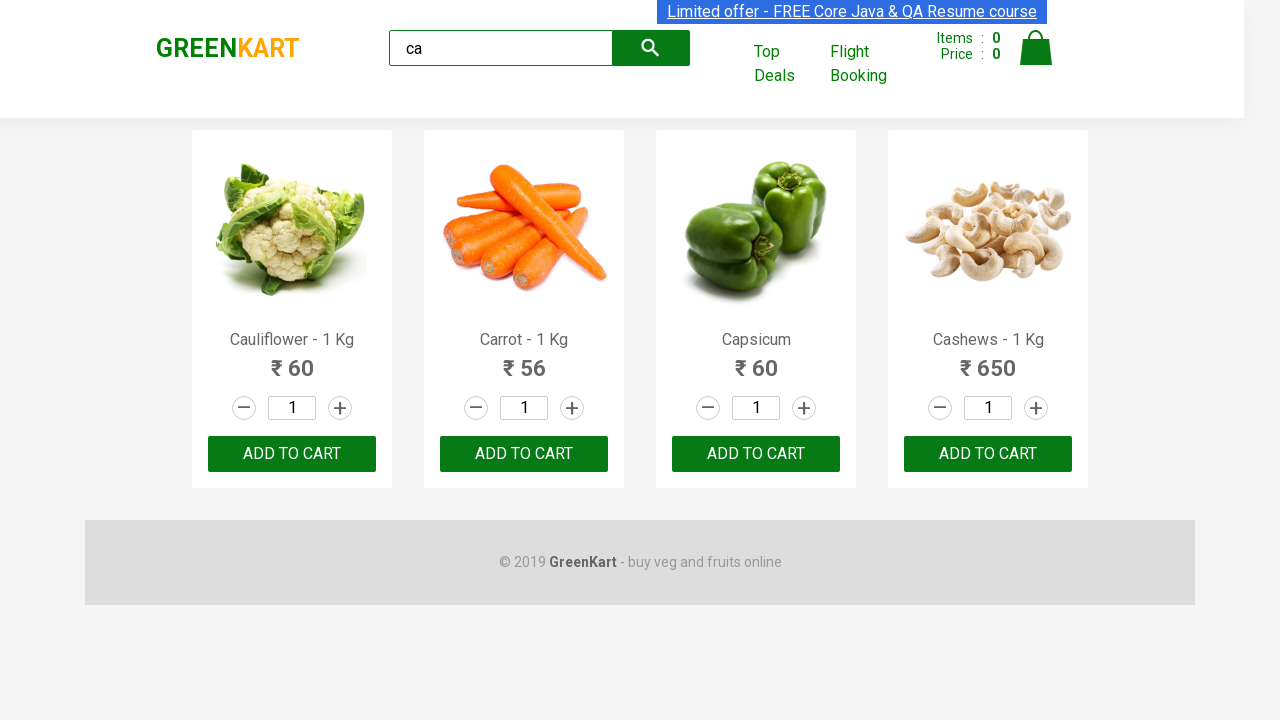

Retrieved product name: Cashews - 1 Kg
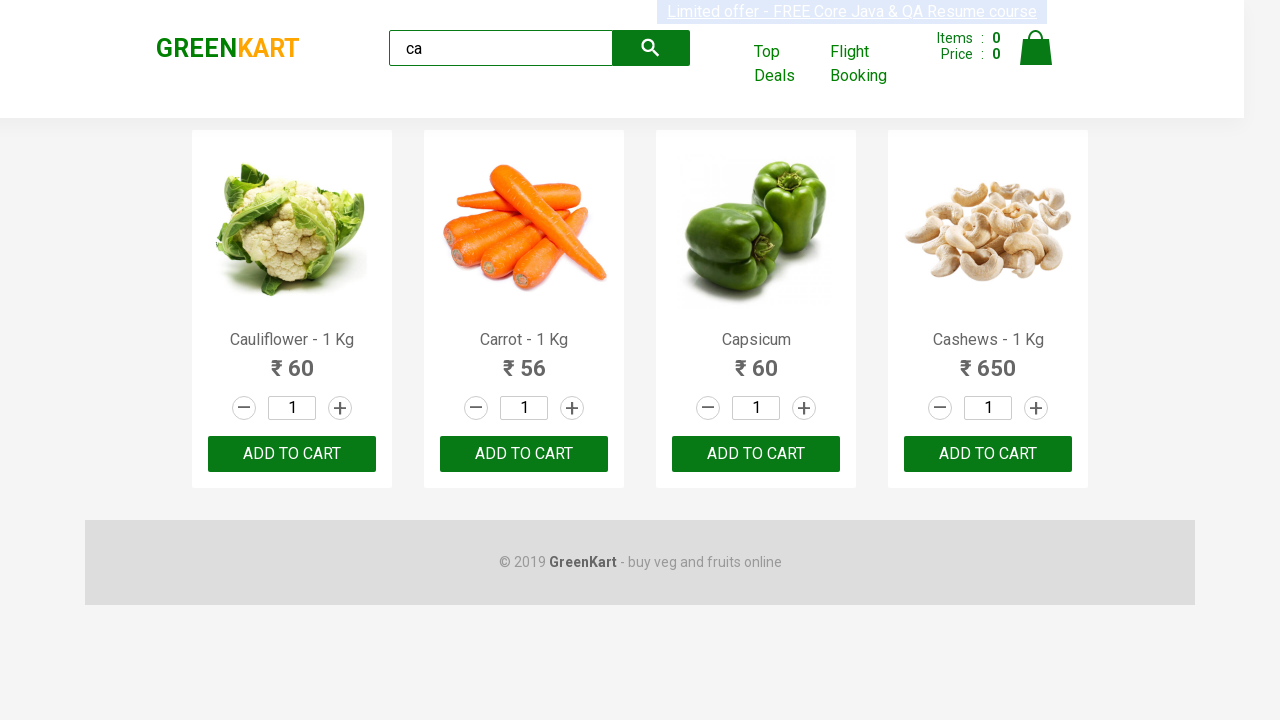

Clicked 'Add to Cart' button for Cashews product at (988, 454) on .products .product >> nth=3 >> button
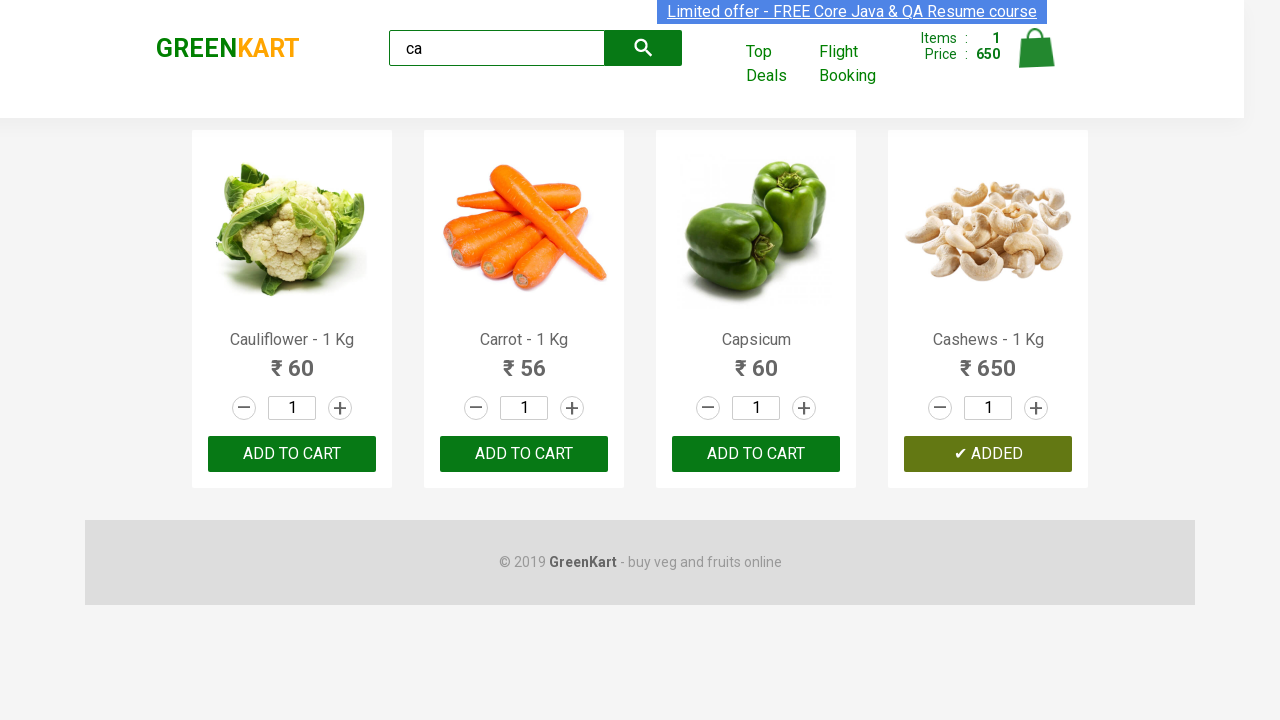

Located brand logo element
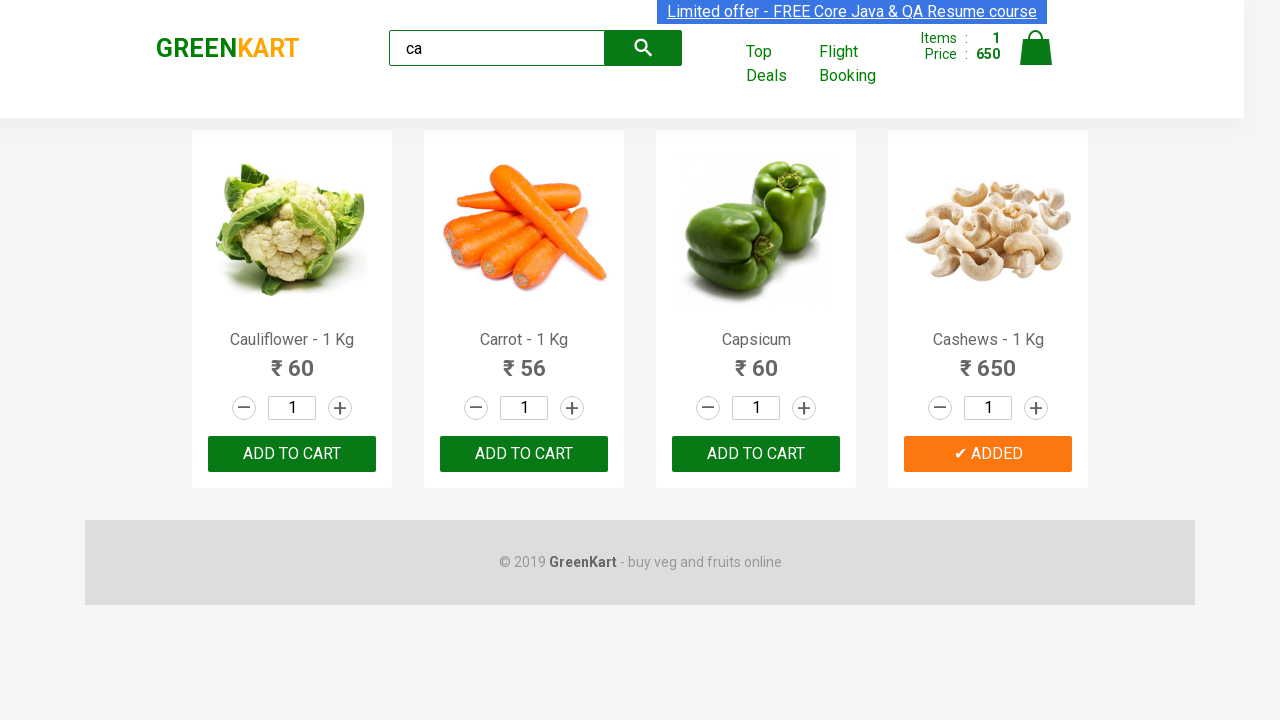

Retrieved brand logo text: GREENKART
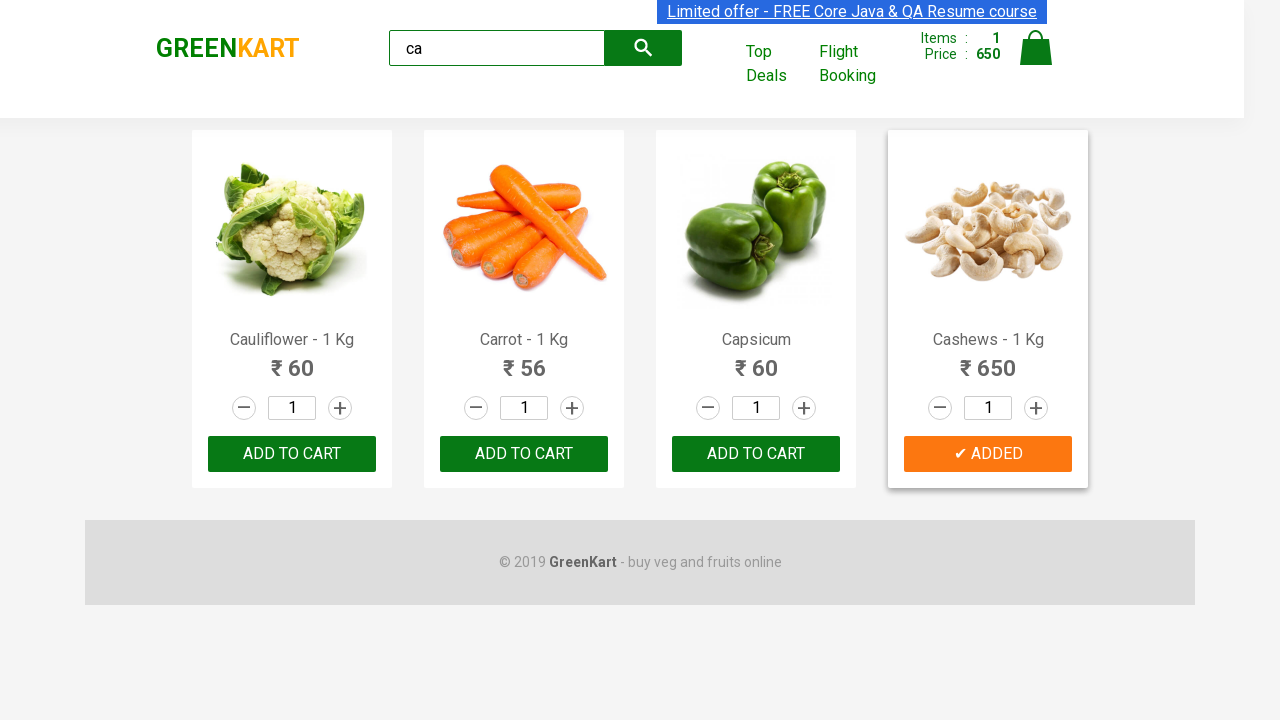

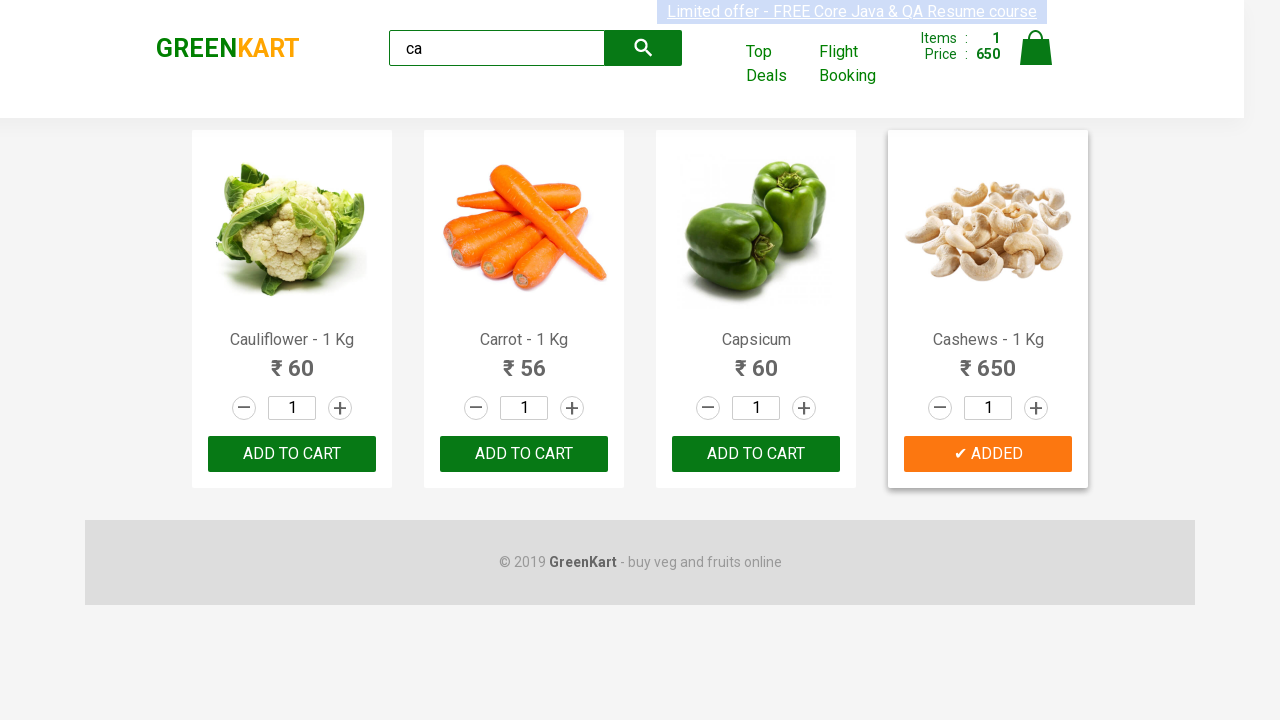